Tests radio button functionality by locating a group of radio buttons and clicking through each one to verify selection behavior.

Starting URL: http://www.echoecho.com/htmlforms10.htm

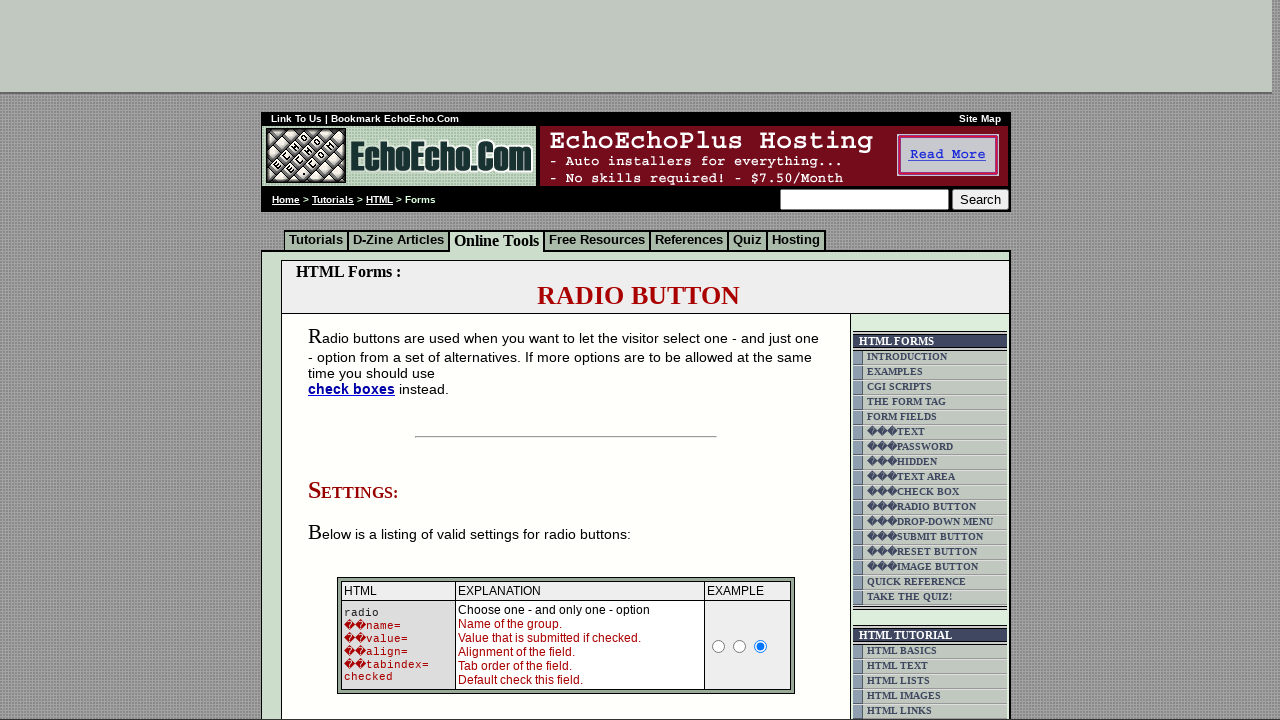

Waited for radio button group1 selector to be available
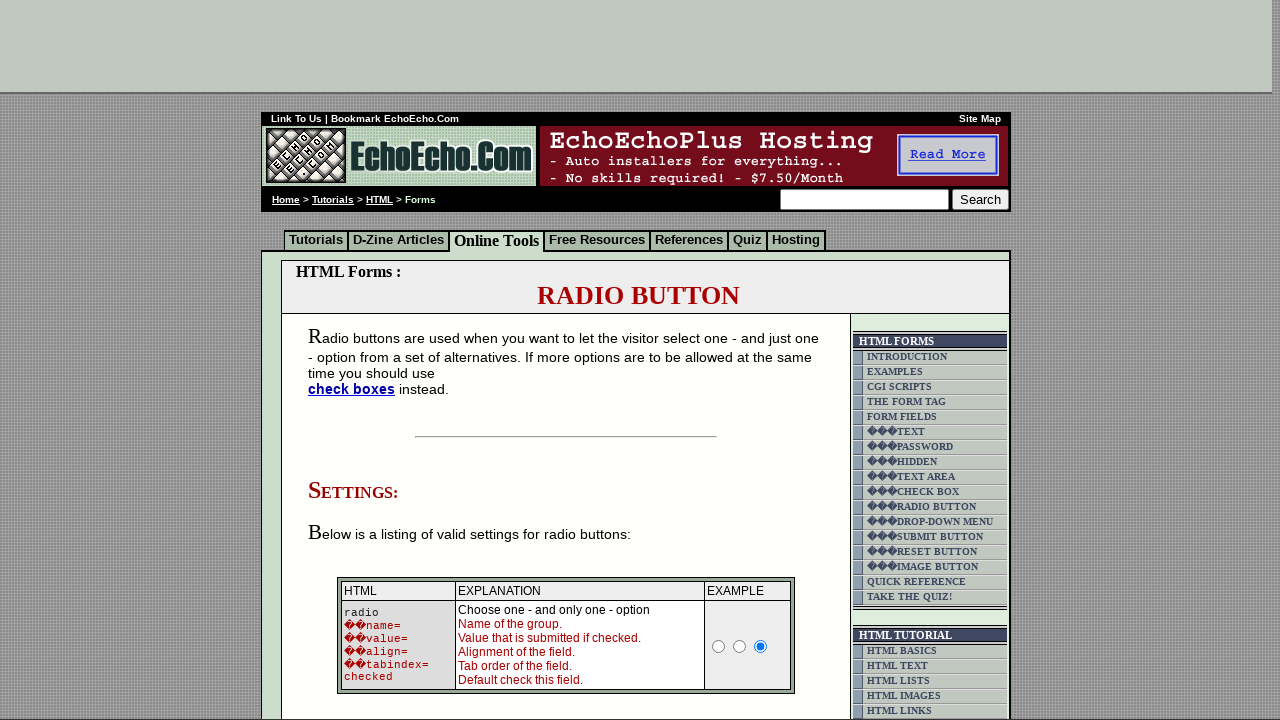

Located all radio buttons in group1
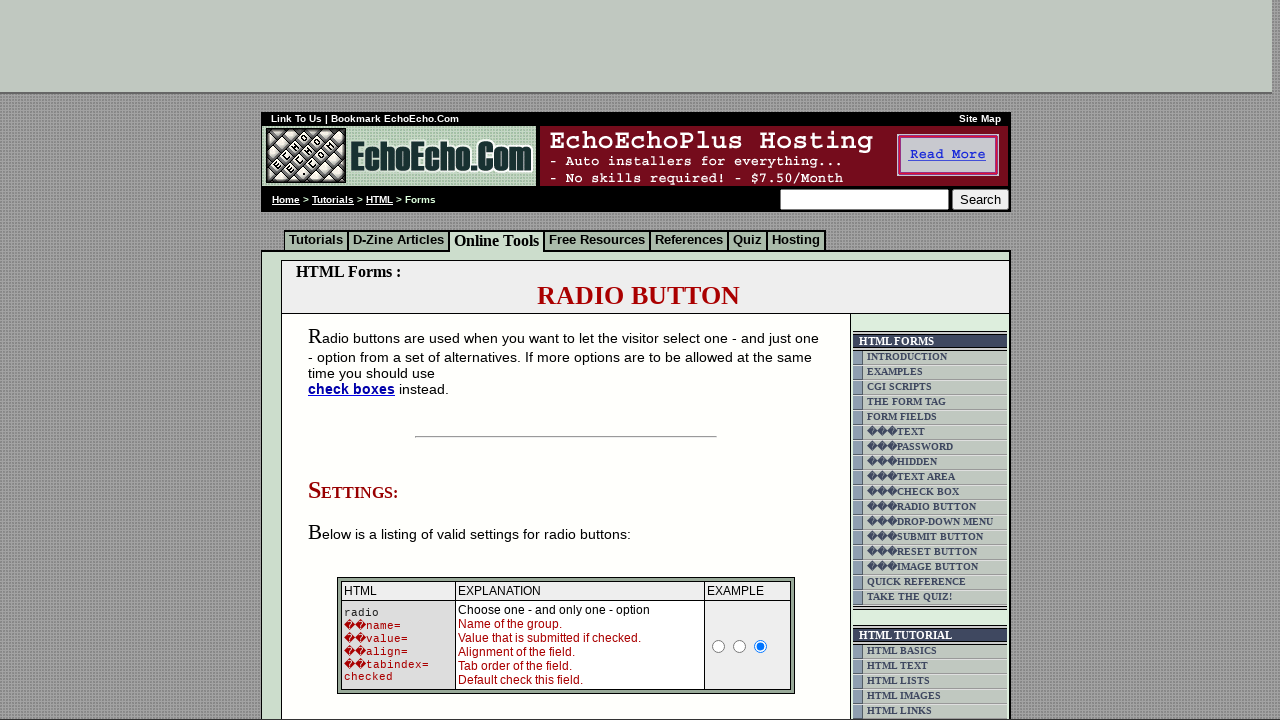

Found 3 radio buttons in group1
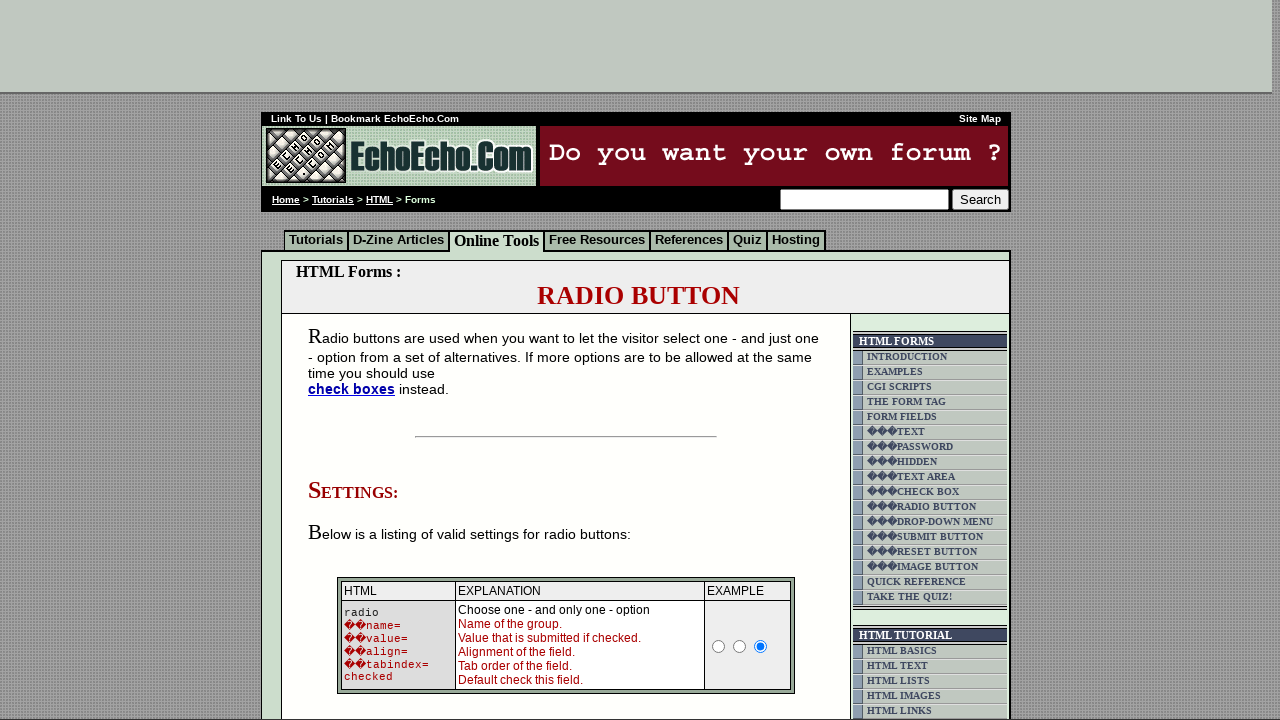

Clicked radio button 1 of 3 in group1 at (356, 360) on input[name='group1'] >> nth=0
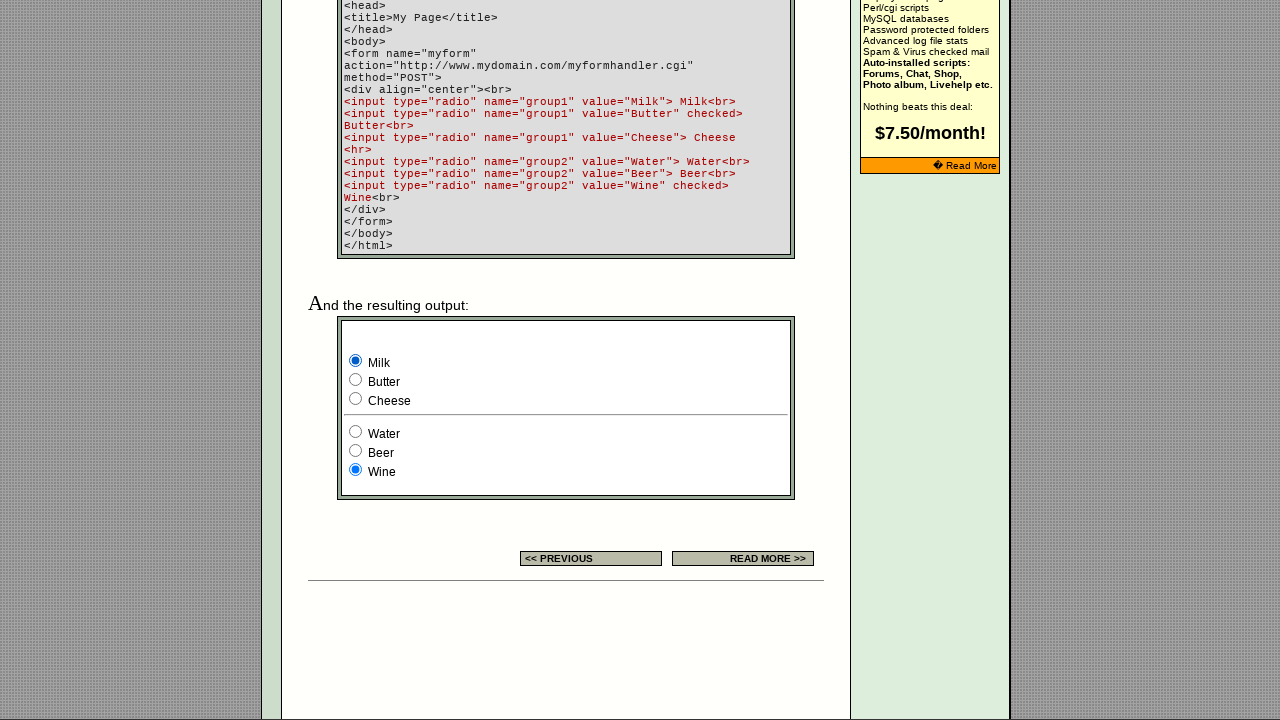

Clicked radio button 2 of 3 in group1 at (356, 380) on input[name='group1'] >> nth=1
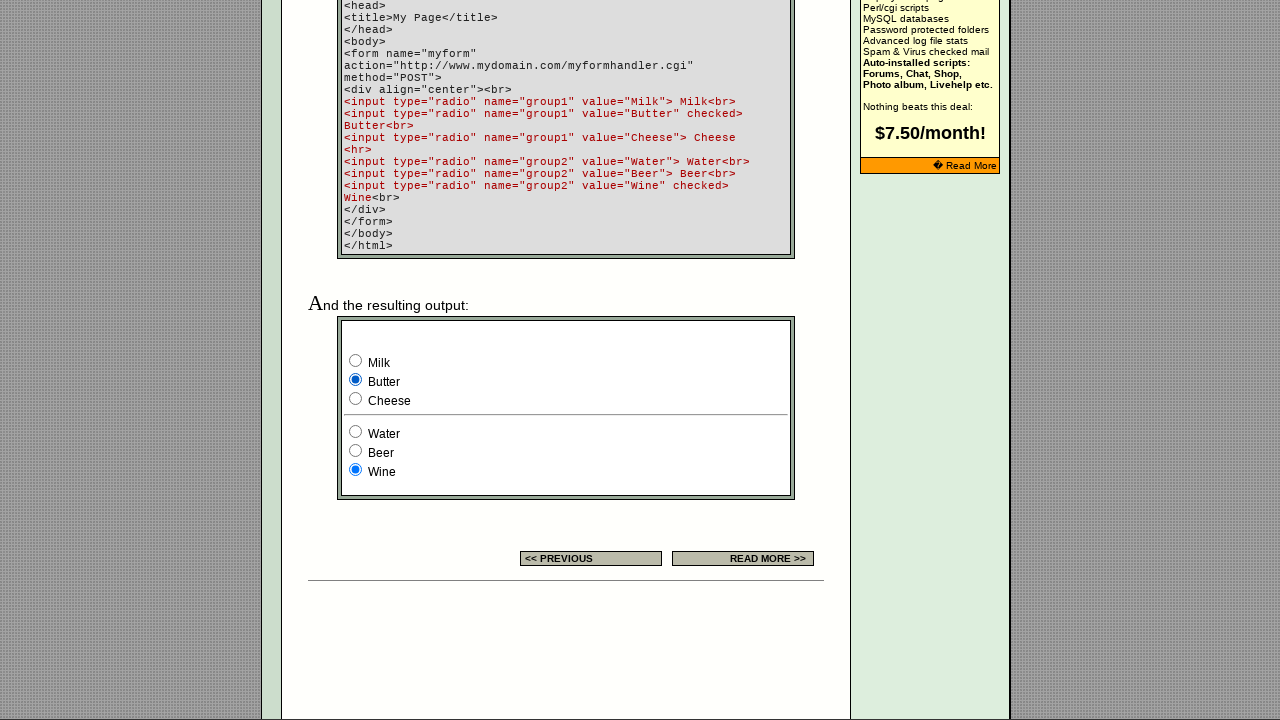

Clicked radio button 3 of 3 in group1 at (356, 398) on input[name='group1'] >> nth=2
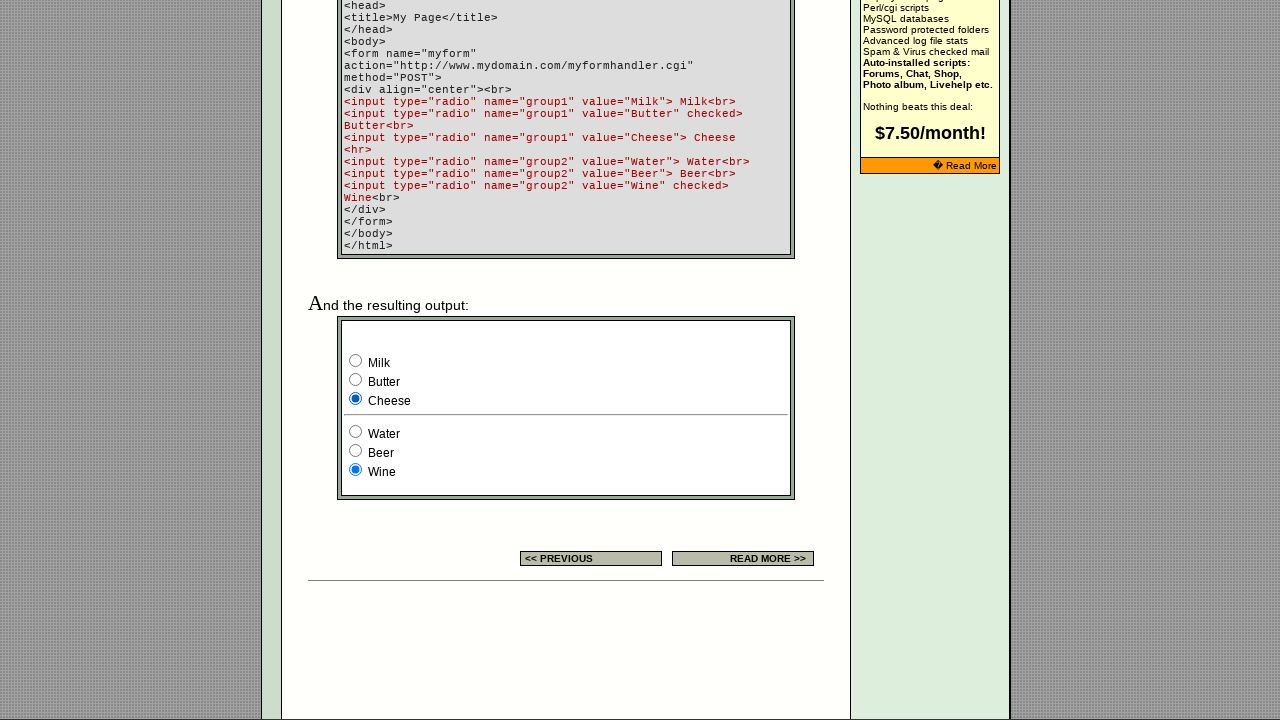

Waited 500ms to allow radio button selection to complete
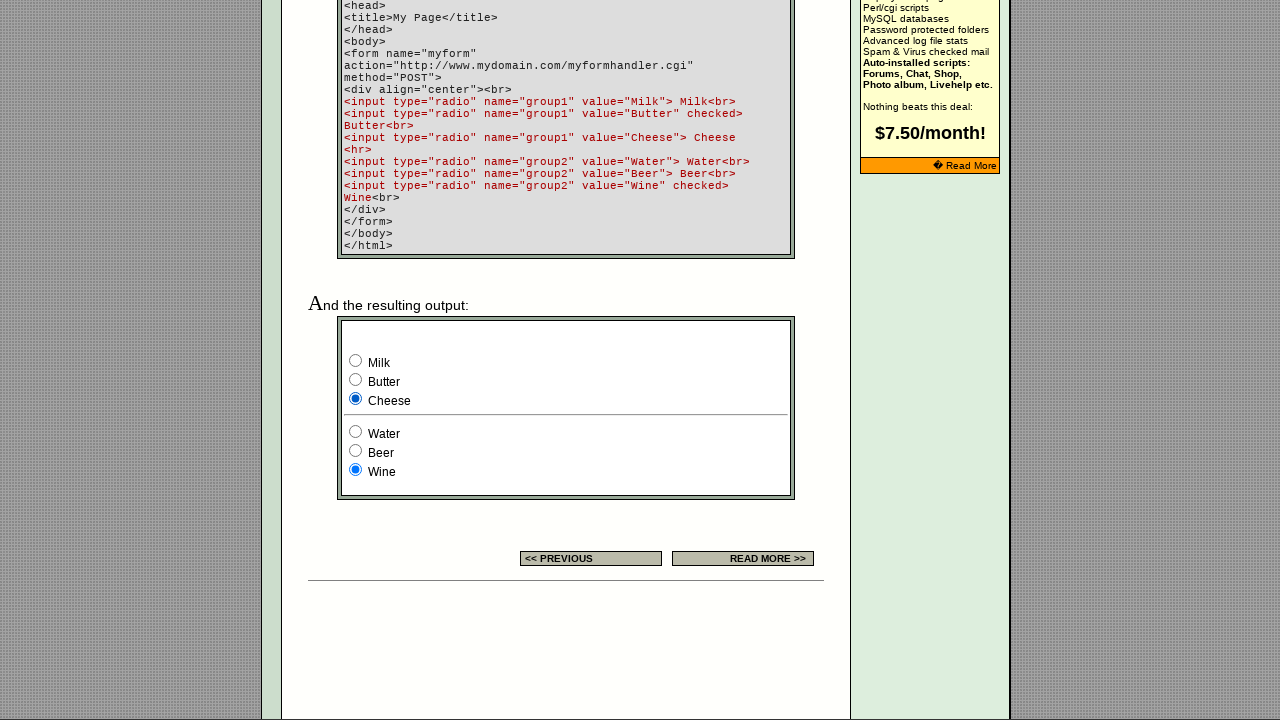

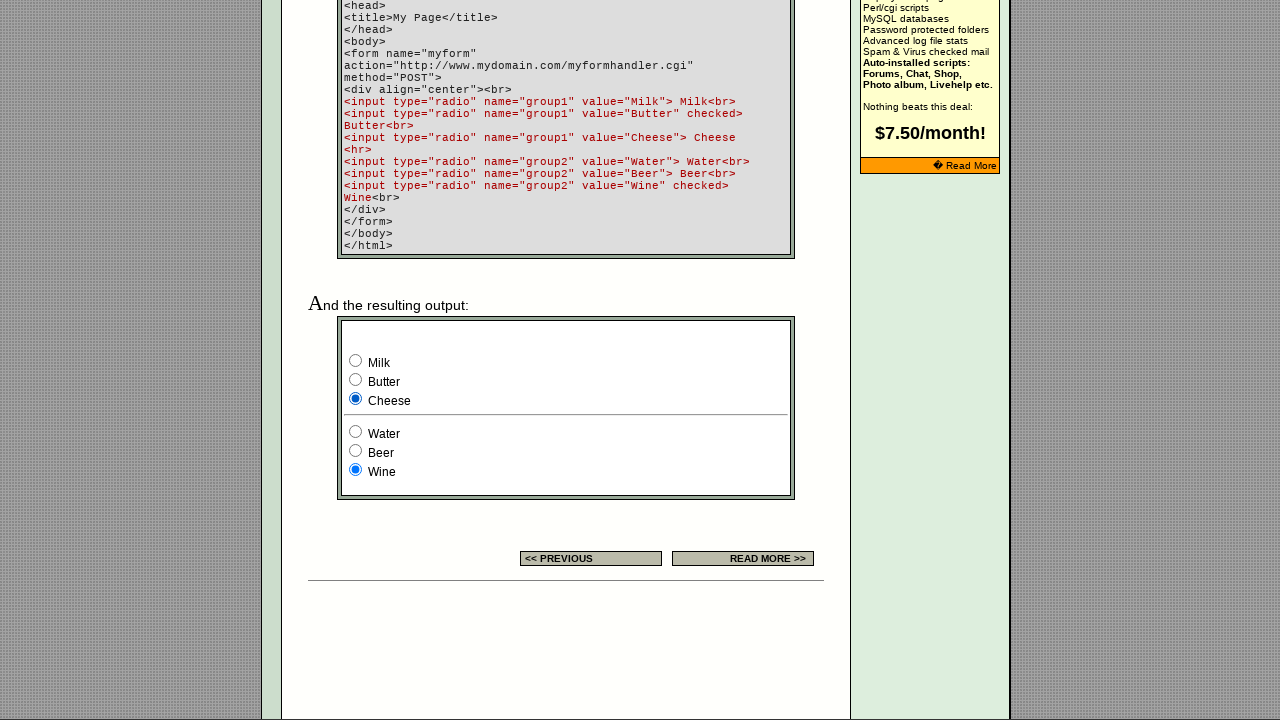